Navigates to Flipkart website

Starting URL: https://www.flipkart.com/

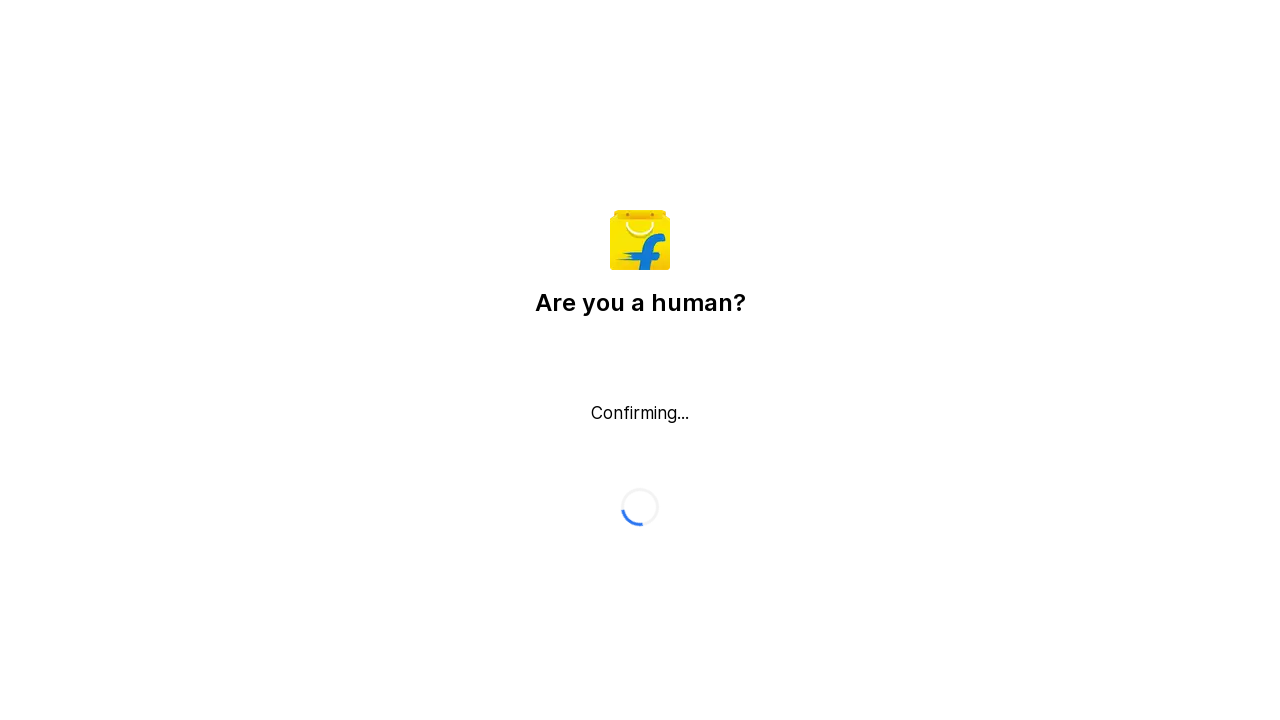

Navigated to Flipkart website (https://www.flipkart.com/)
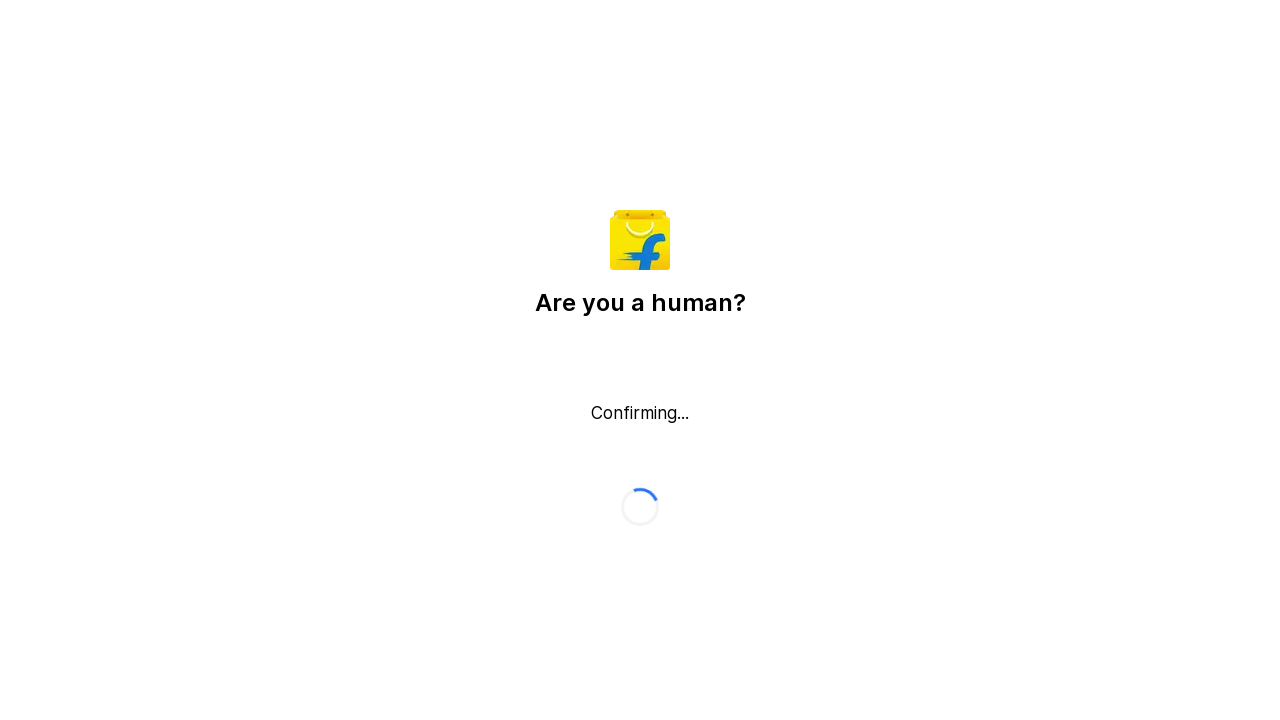

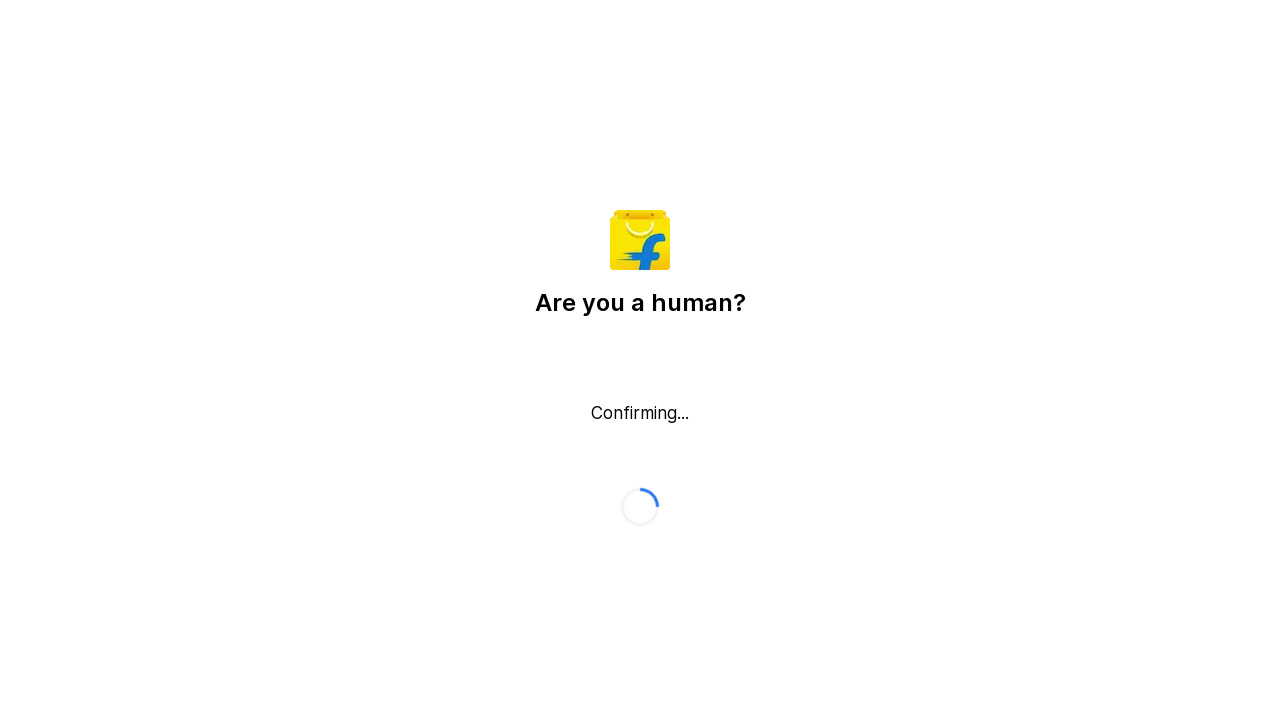